Tests drag and drop functionality by dragging a draggable element and dropping it onto a droppable target area

Starting URL: https://jqueryui.com/resources/demos/droppable/default.html

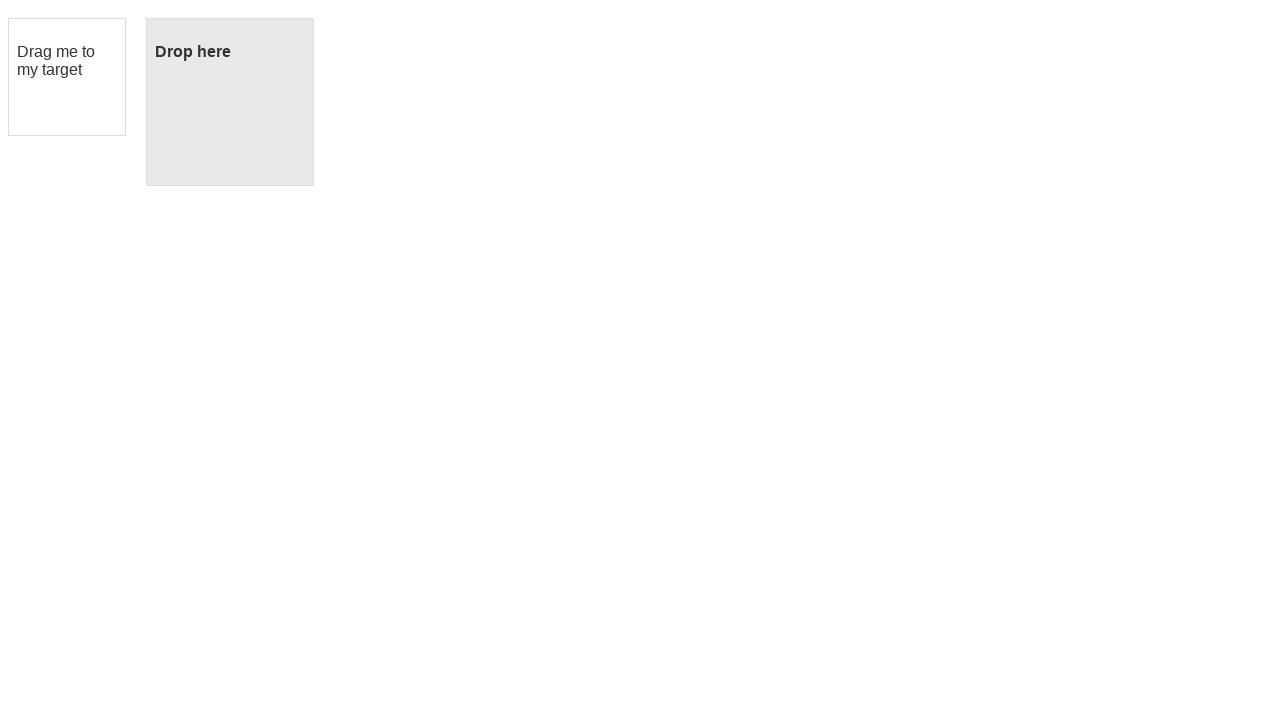

Waited for draggable element to be visible
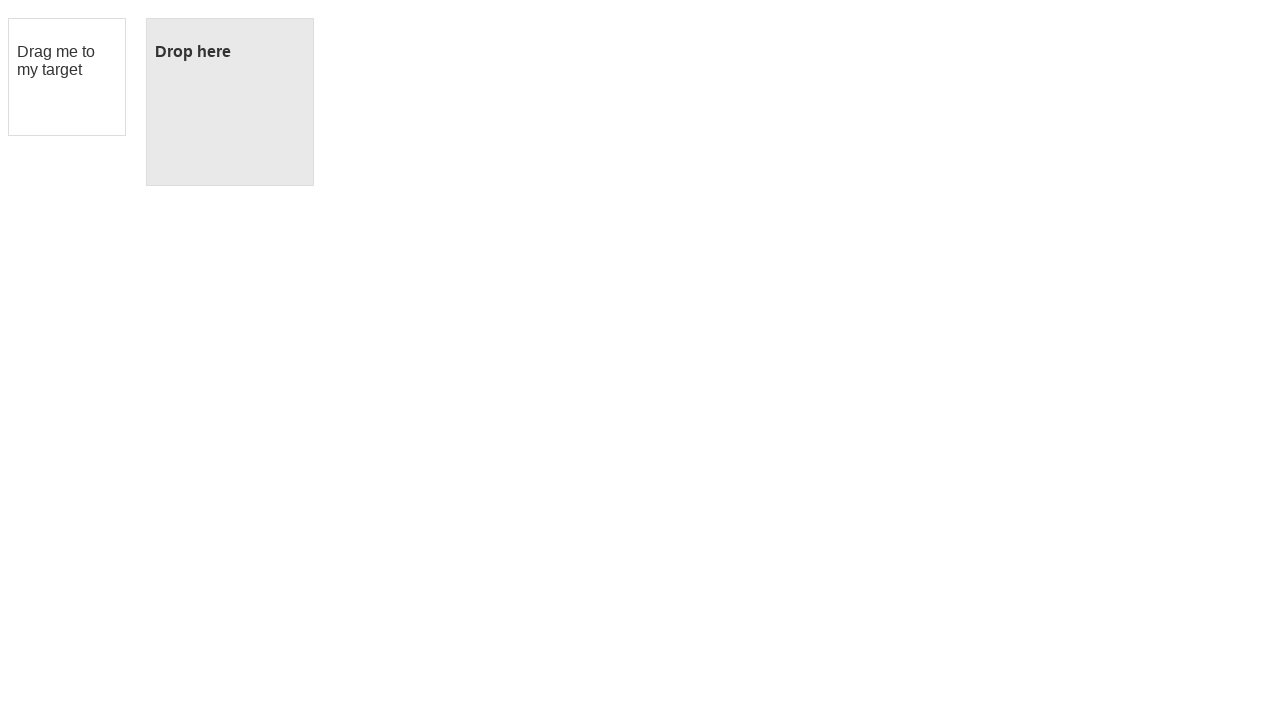

Waited for droppable target element to be visible
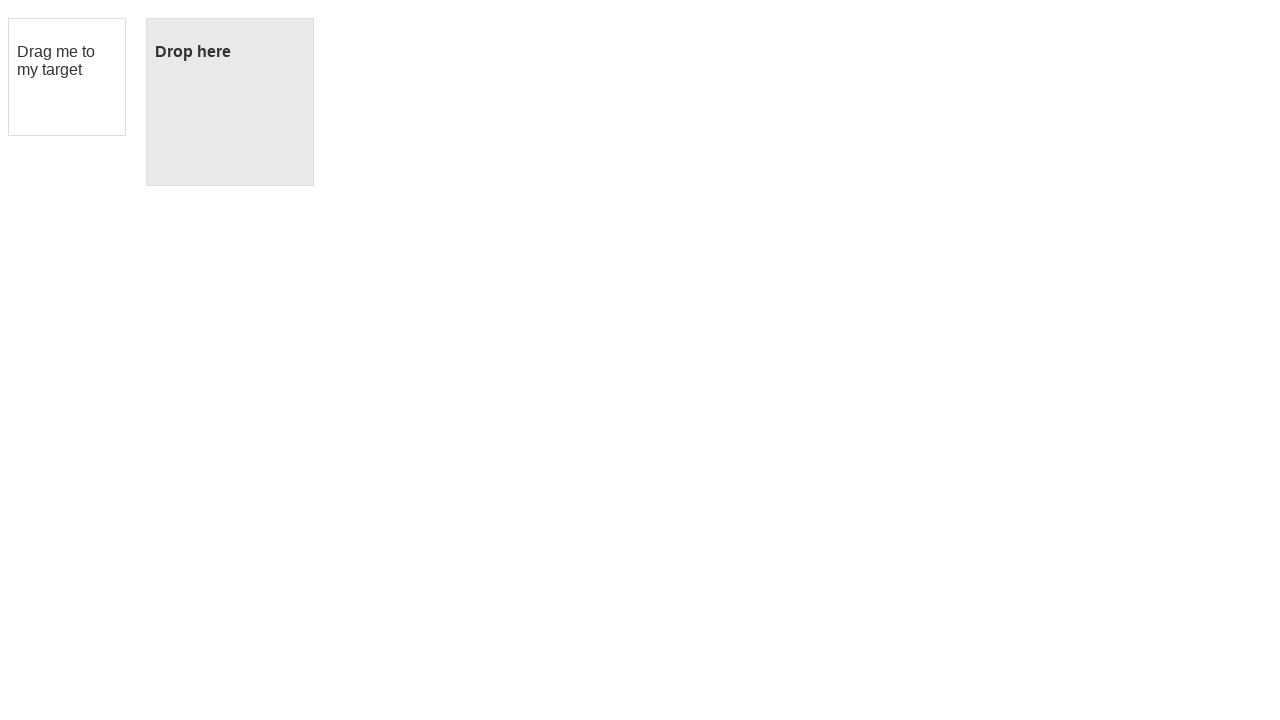

Located draggable element
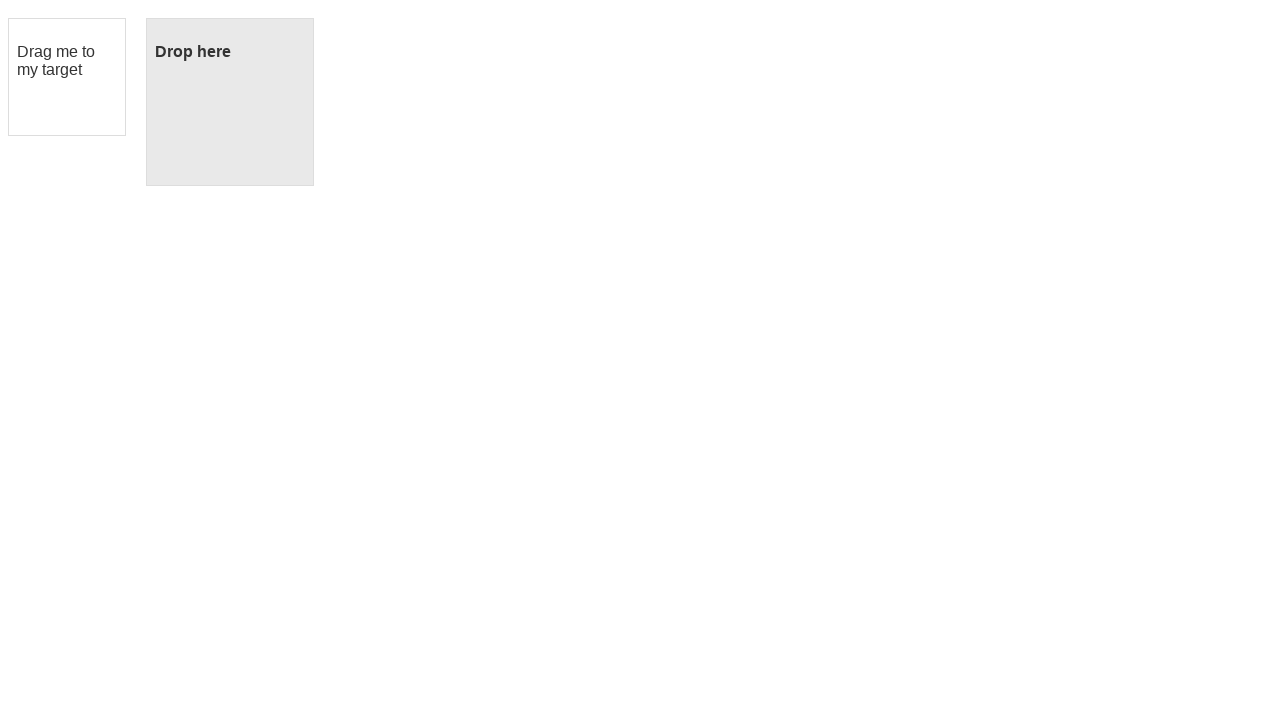

Located droppable target element
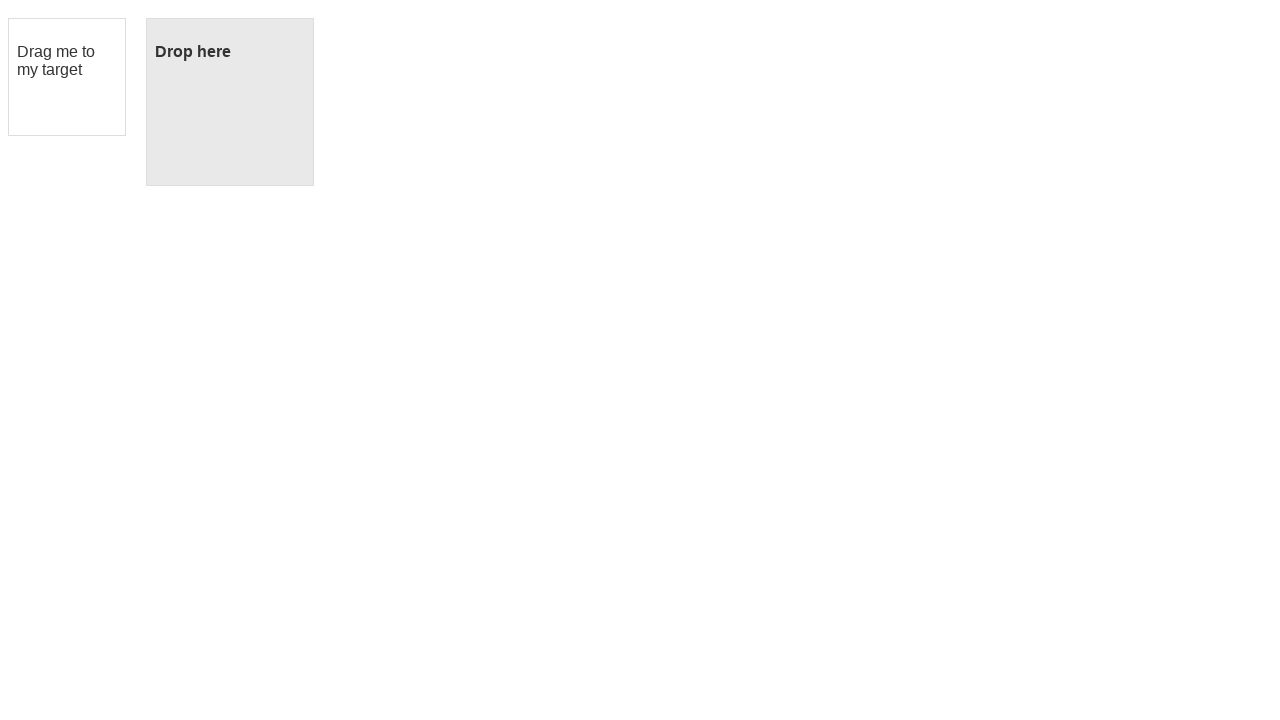

Dragged draggable element onto droppable target area at (230, 102)
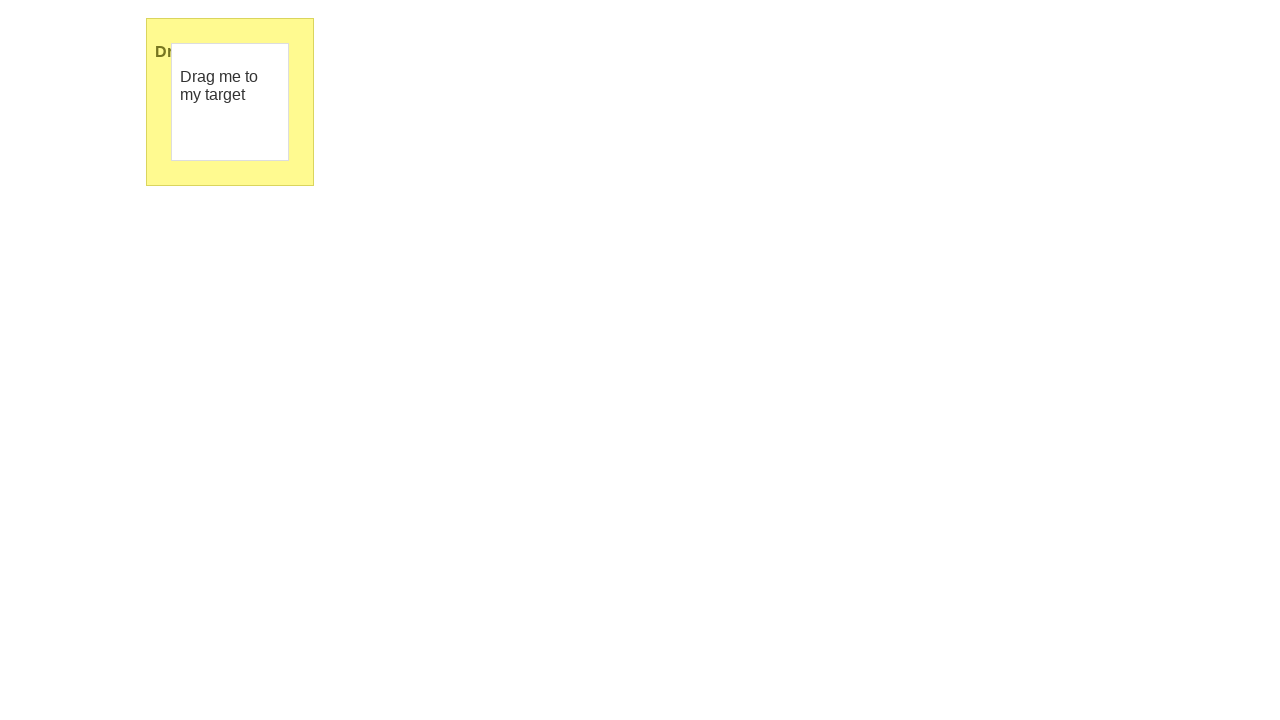

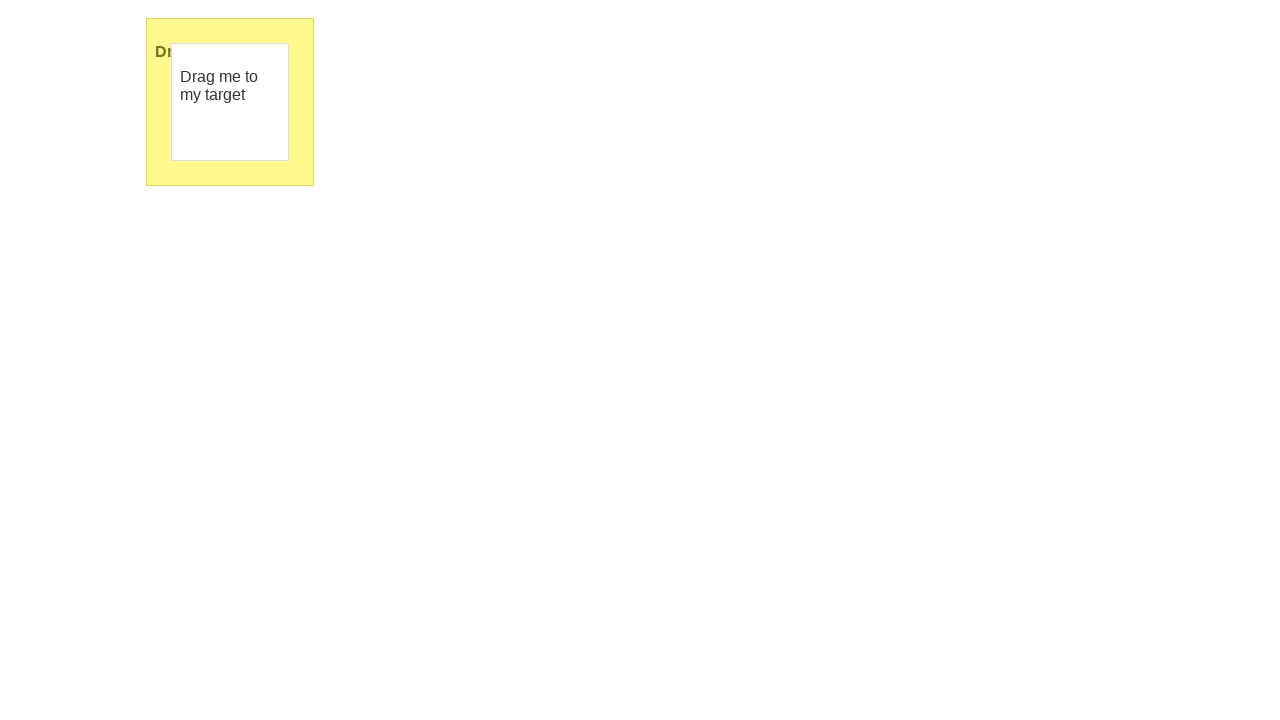